Tests page scrolling functionality by scrolling down 1000 pixels and then scrolling back up 900 pixels using JavaScript execution

Starting URL: https://vctcpune.com/

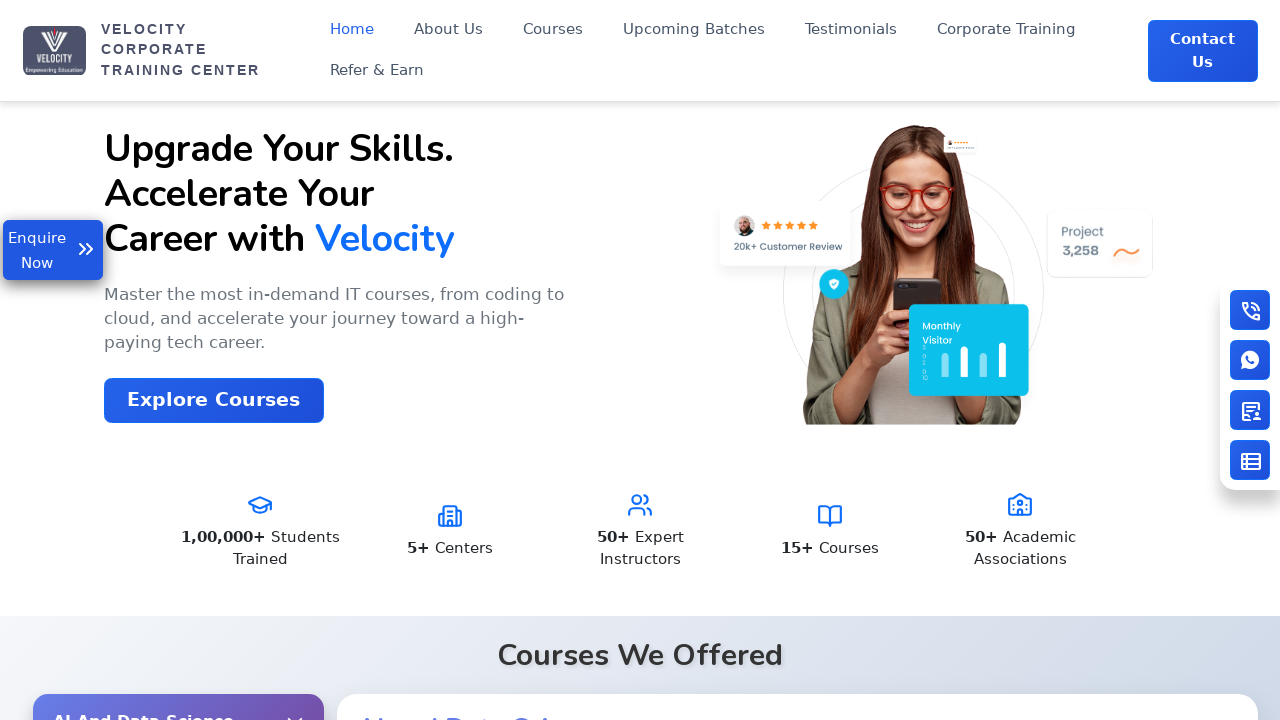

Navigated to https://vctcpune.com/
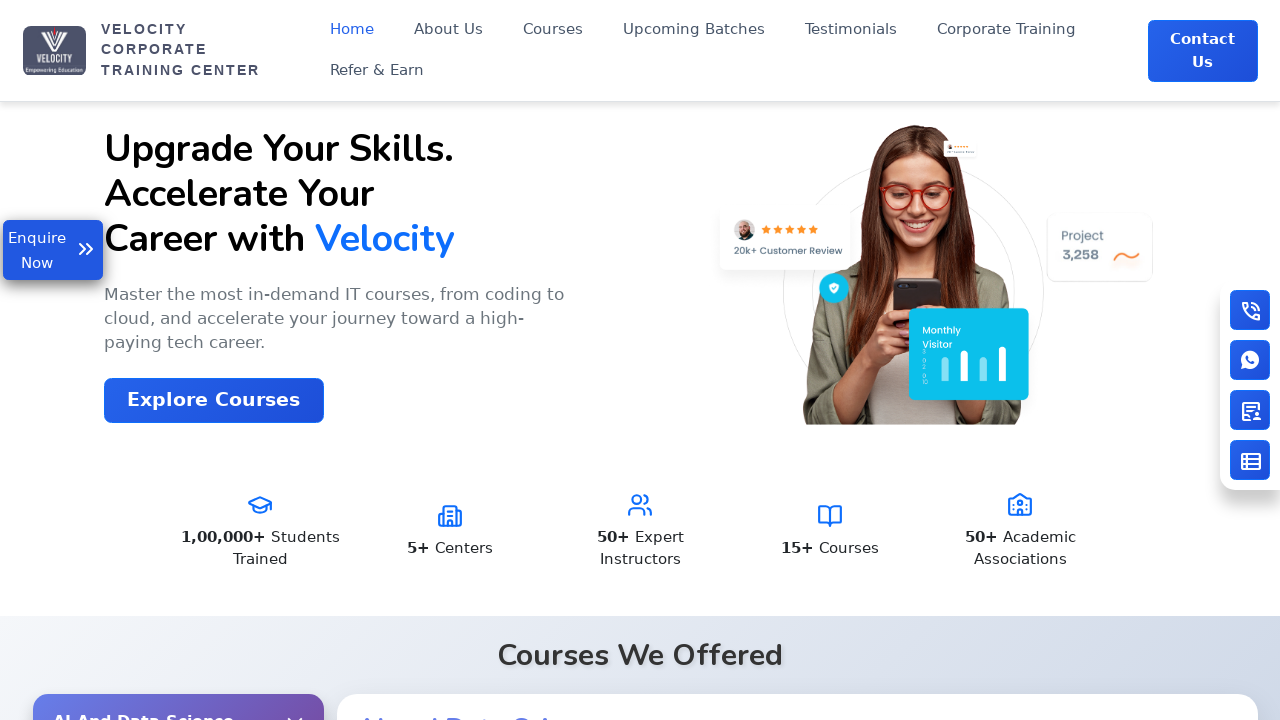

Scrolled down 1000 pixels using JavaScript
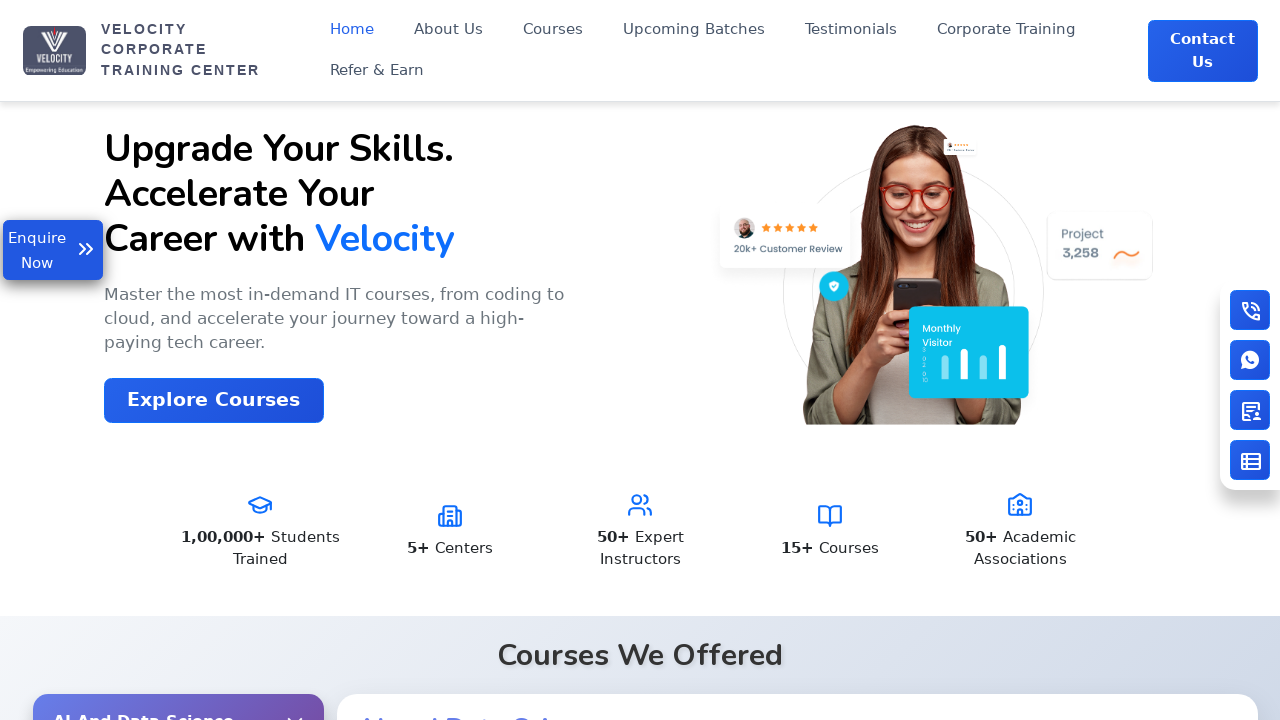

Waited 1000 milliseconds to observe scroll effect
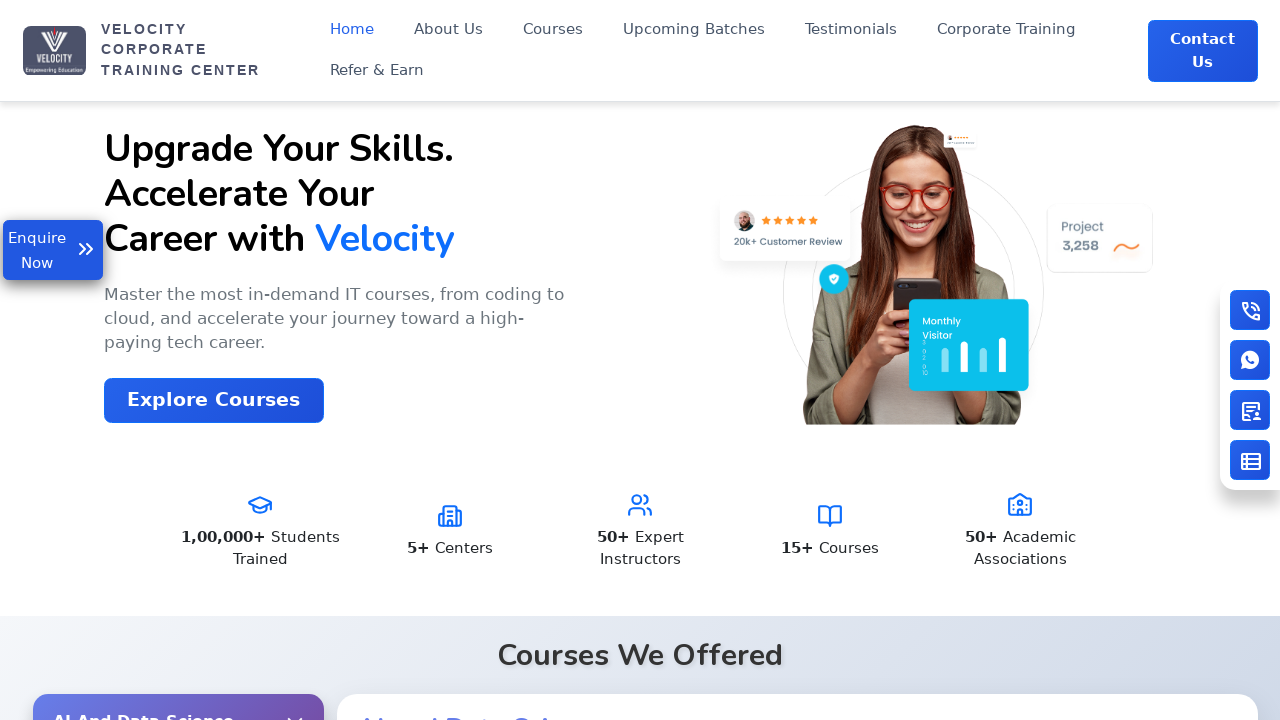

Scrolled up 900 pixels using JavaScript
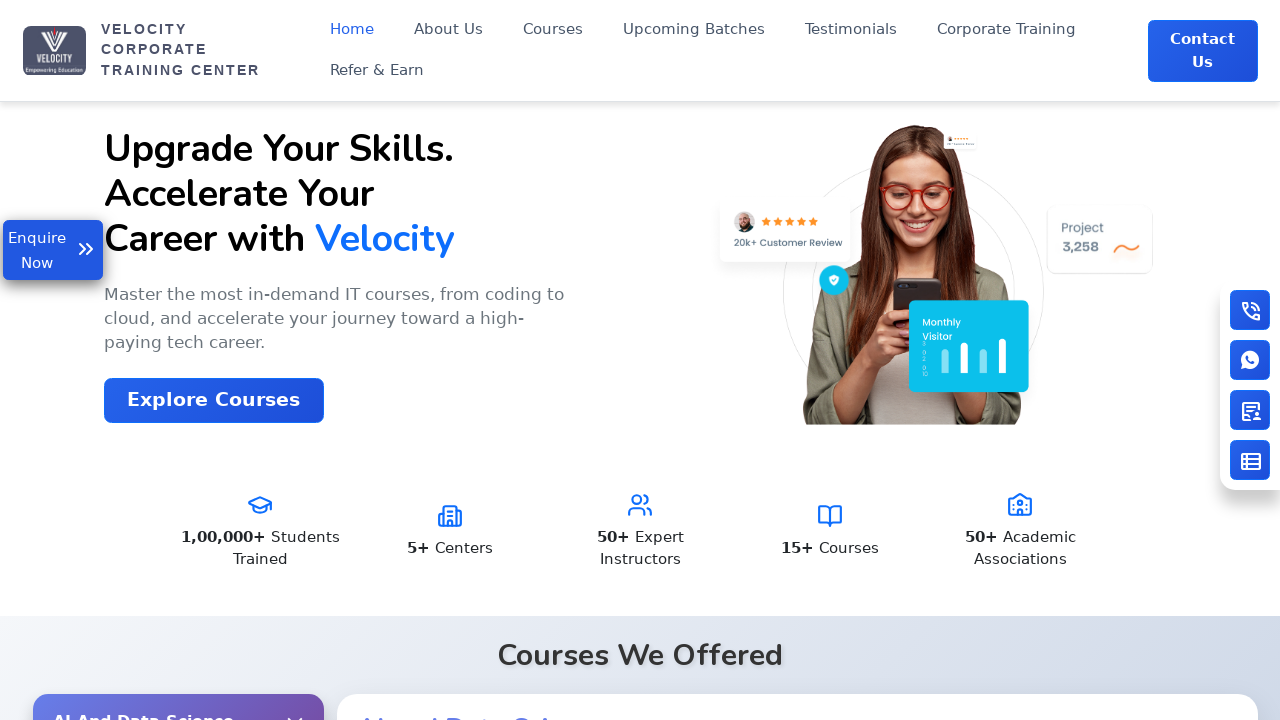

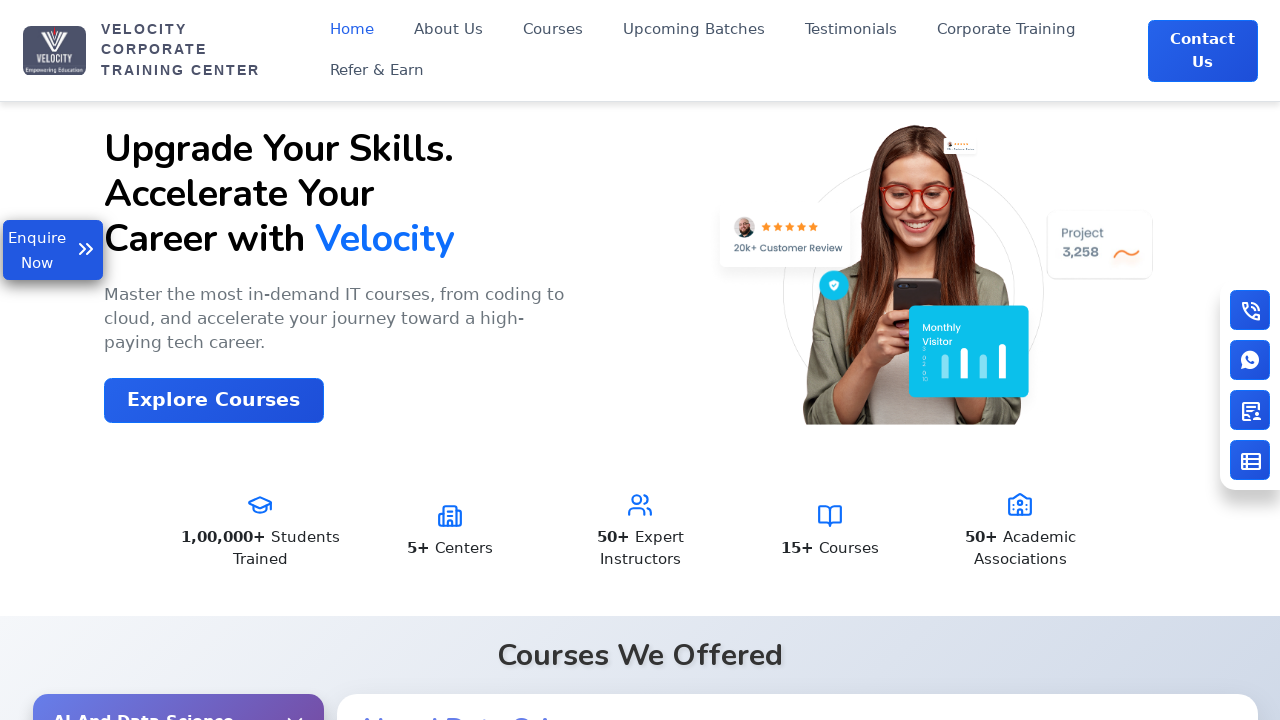